Tests JavaScript alert handling by clicking the alert button and accepting the alert

Starting URL: https://the-internet.herokuapp.com/javascript_alerts

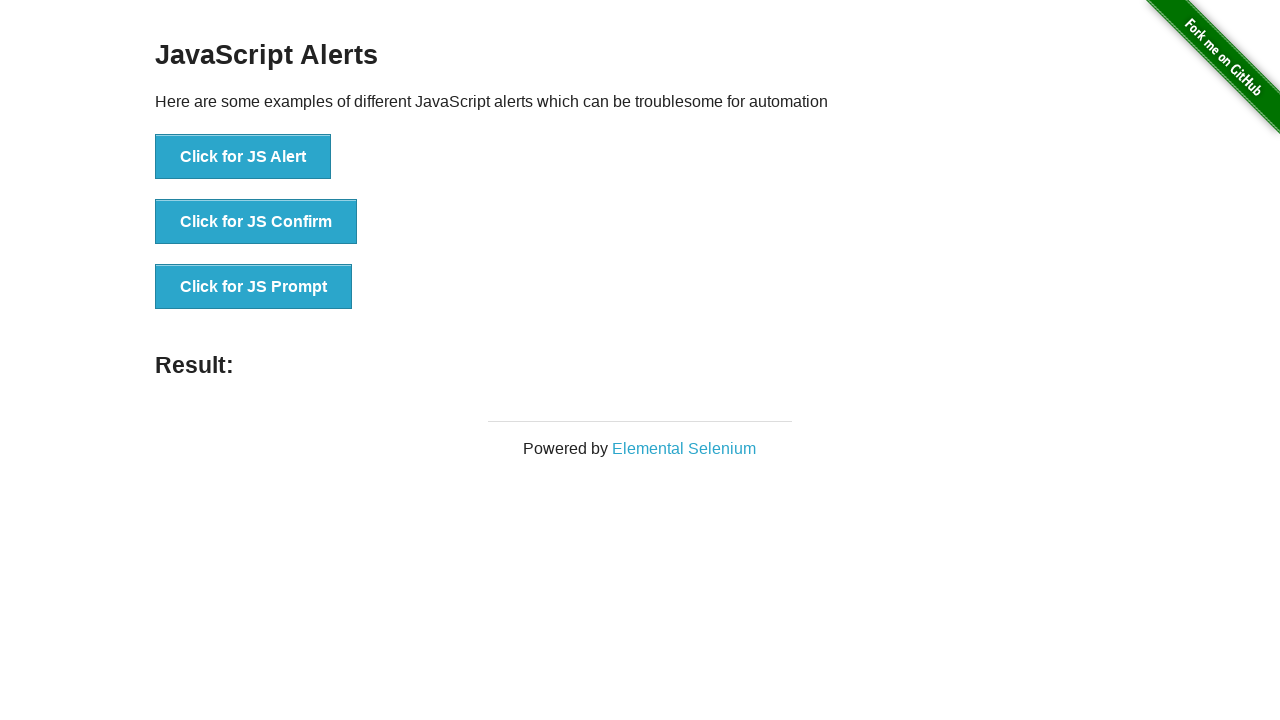

Clicked the 'Click for JS Alert' button at (243, 157) on xpath=//button[text()="Click for JS Alert"]
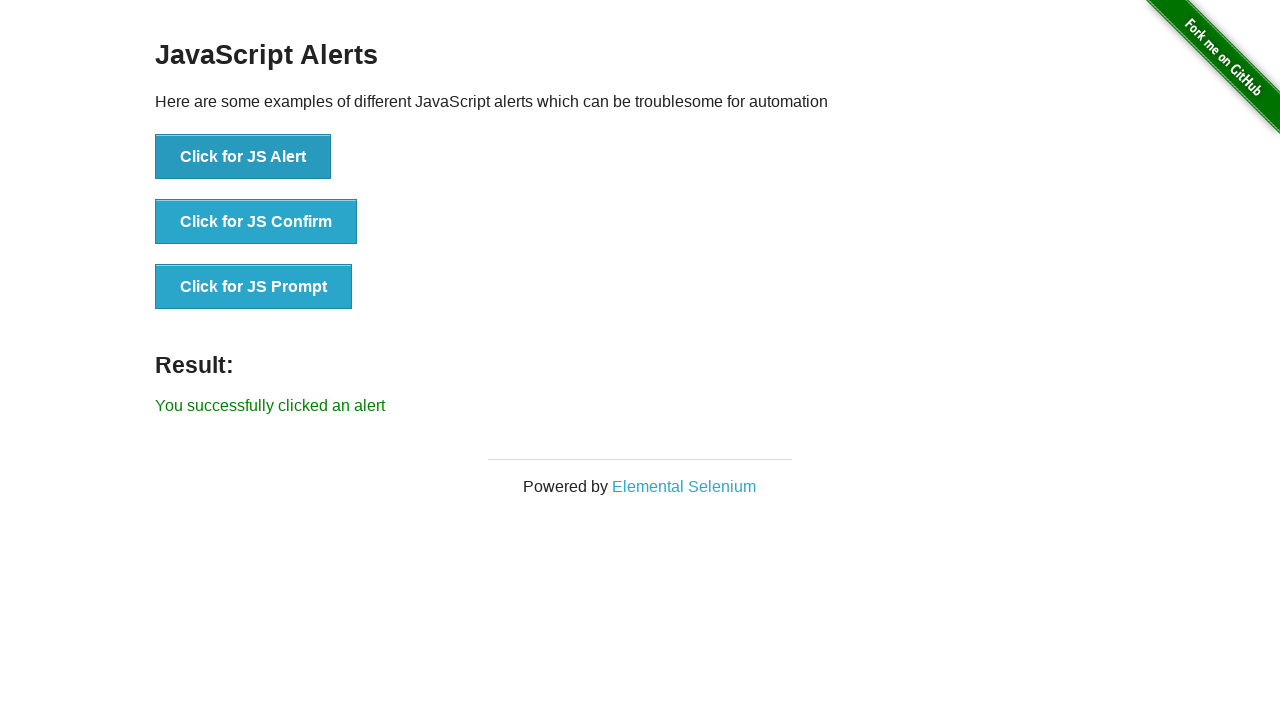

Set up dialog handler to accept alerts
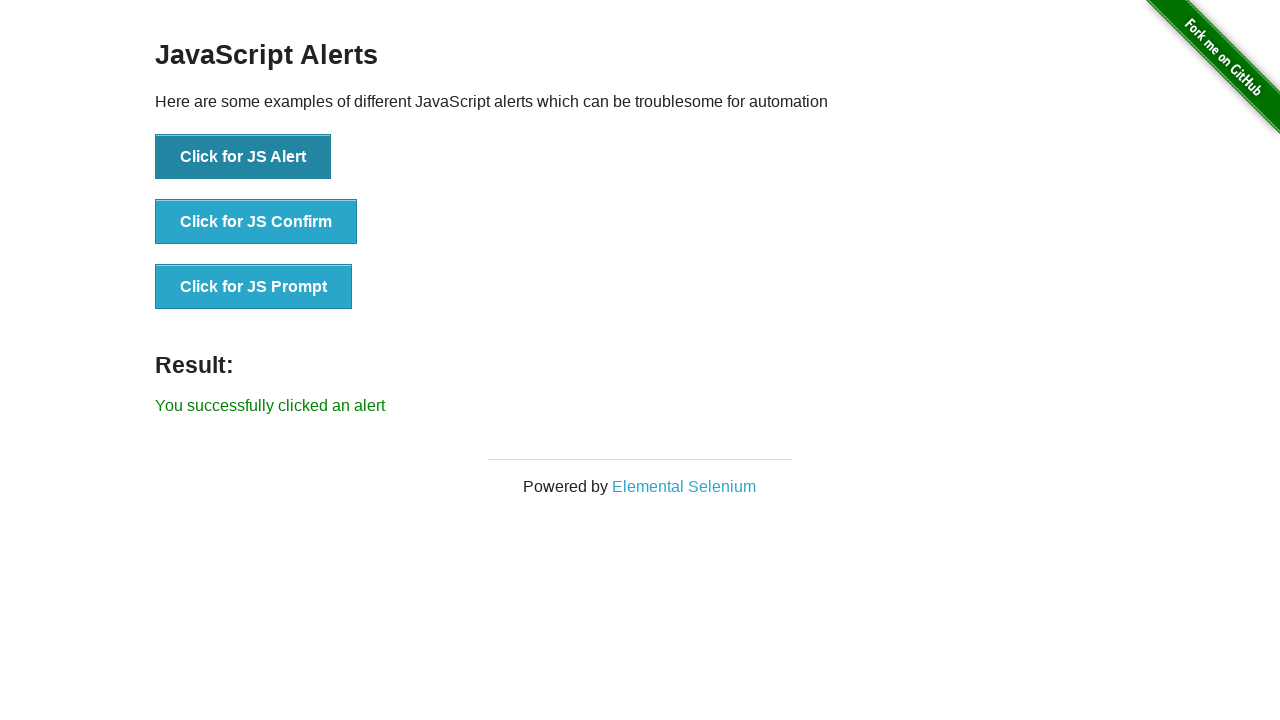

Result message element loaded after alert was accepted
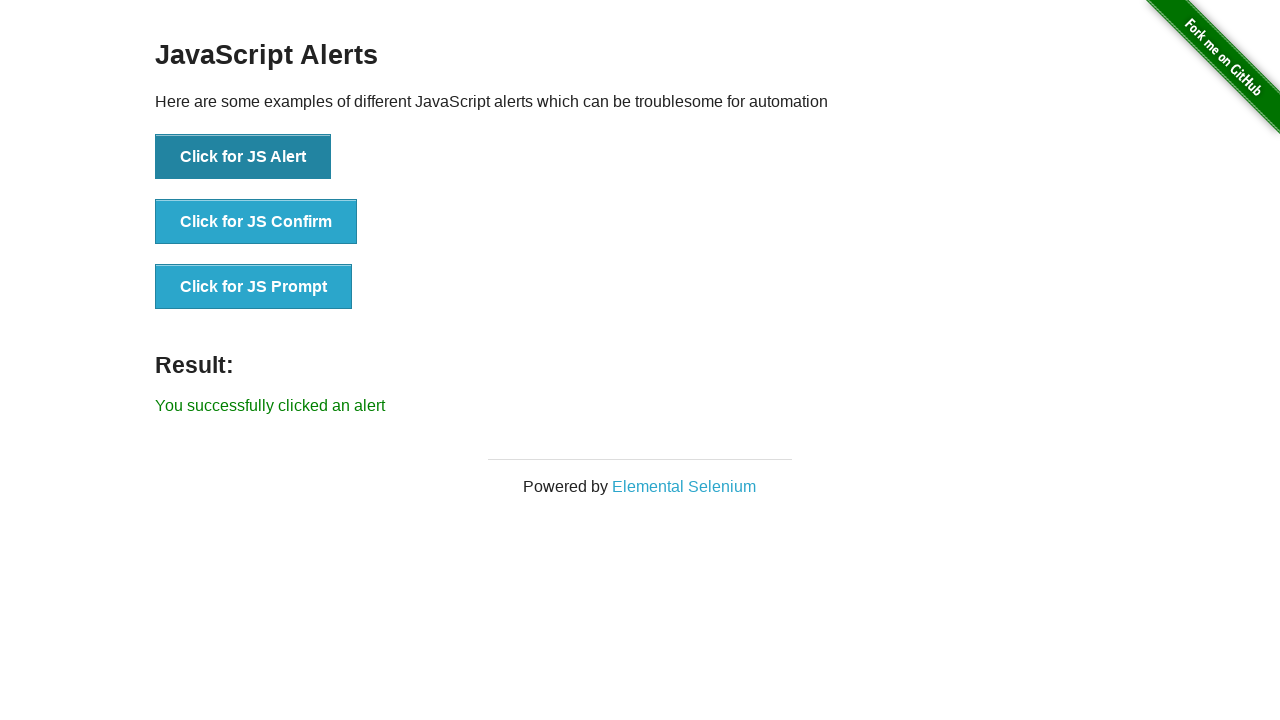

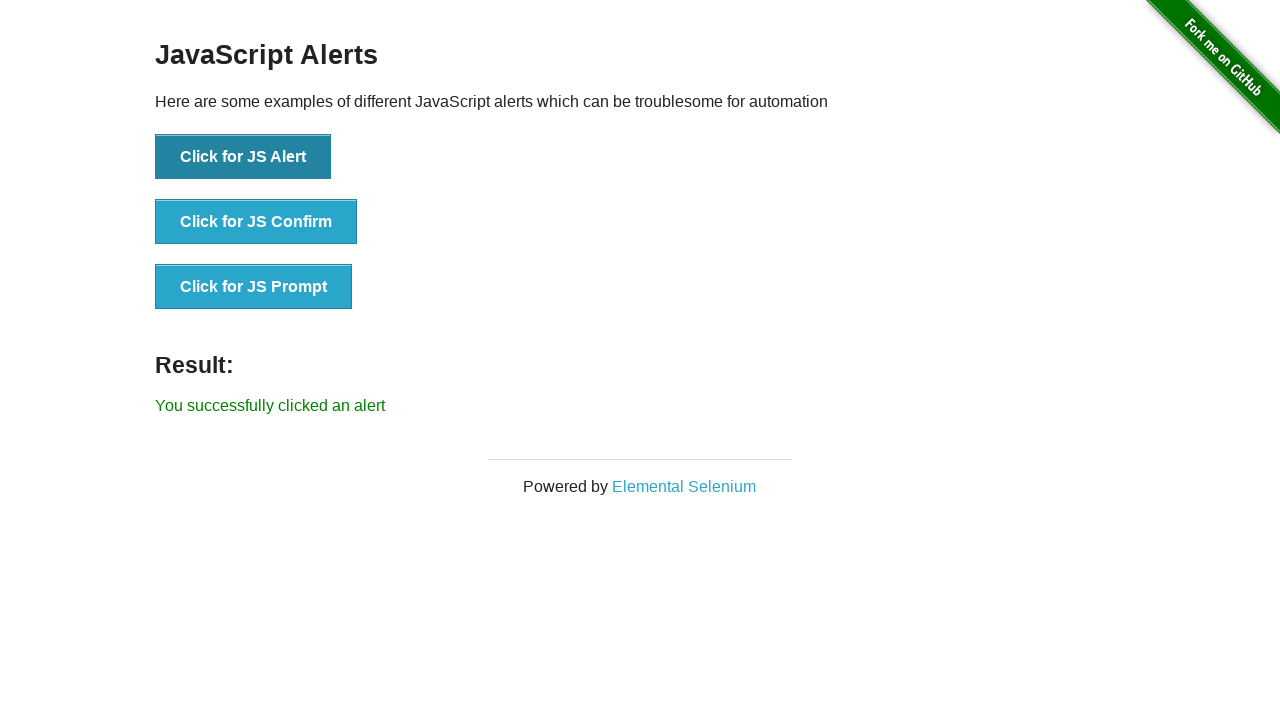